Automates the e-typing typing test website by clicking the start button, switching to the typing iframe, and sending keyboard inputs to simulate typing.

Starting URL: https://www.e-typing.ne.jp/roma/check/

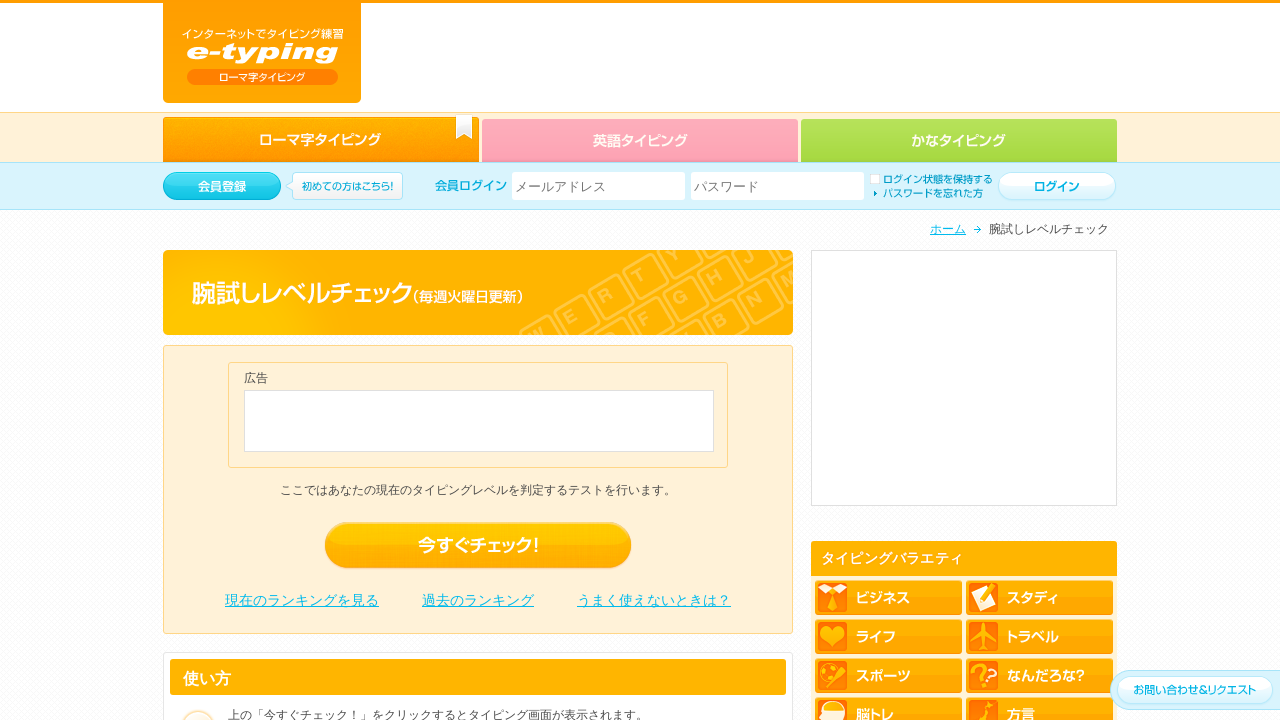

Clicked the '今すぐチェック！' (Check Now!) button to start typing test at (478, 546) on .edro
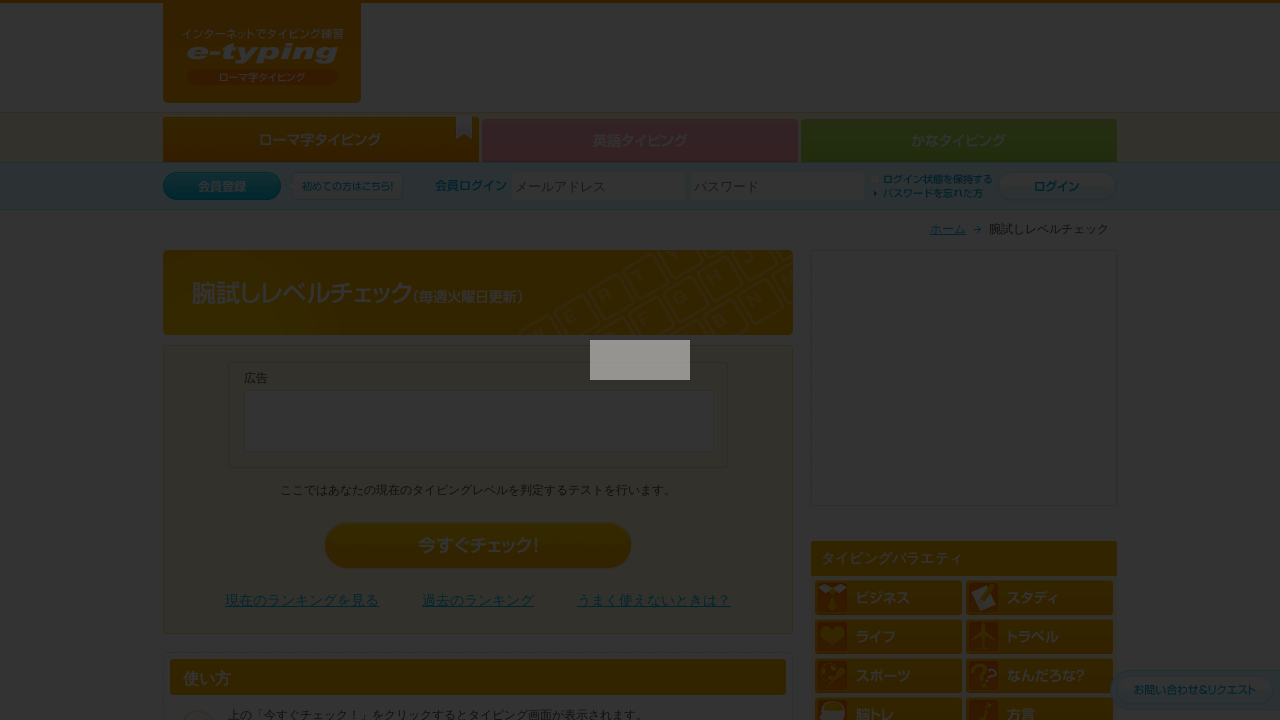

Waited 1000ms for modal/iframe to load
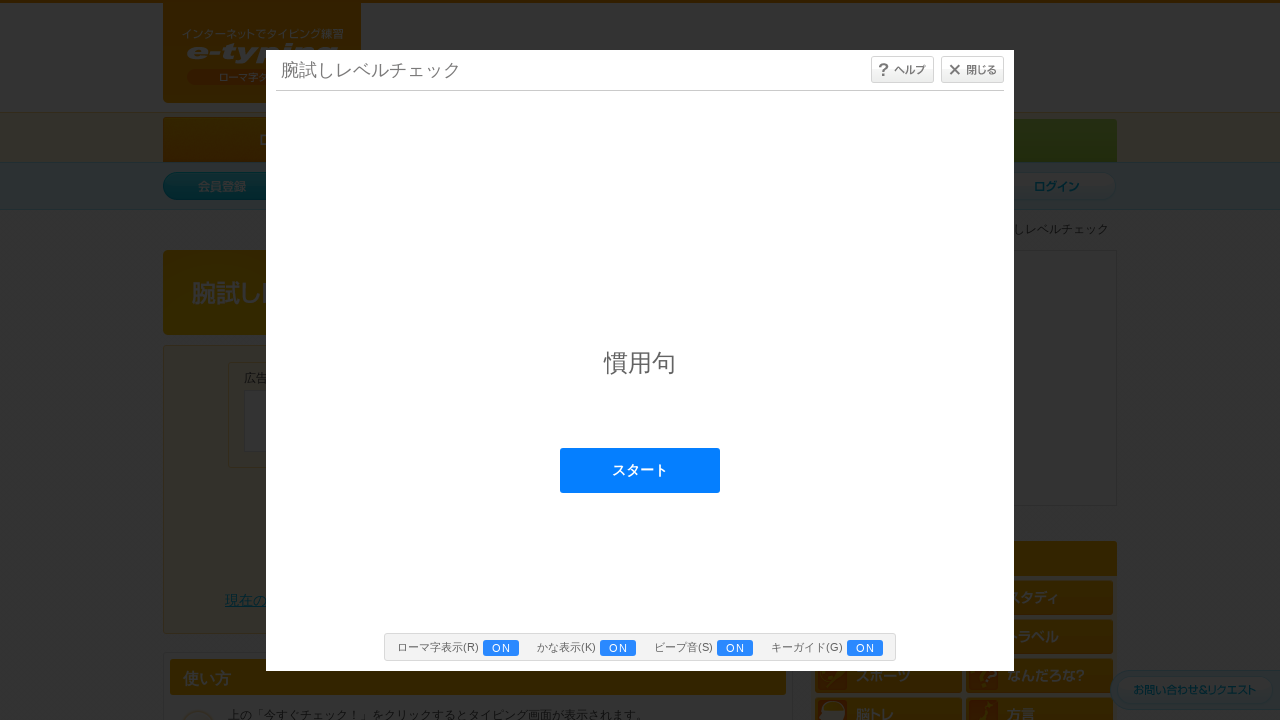

Located the typing content iframe
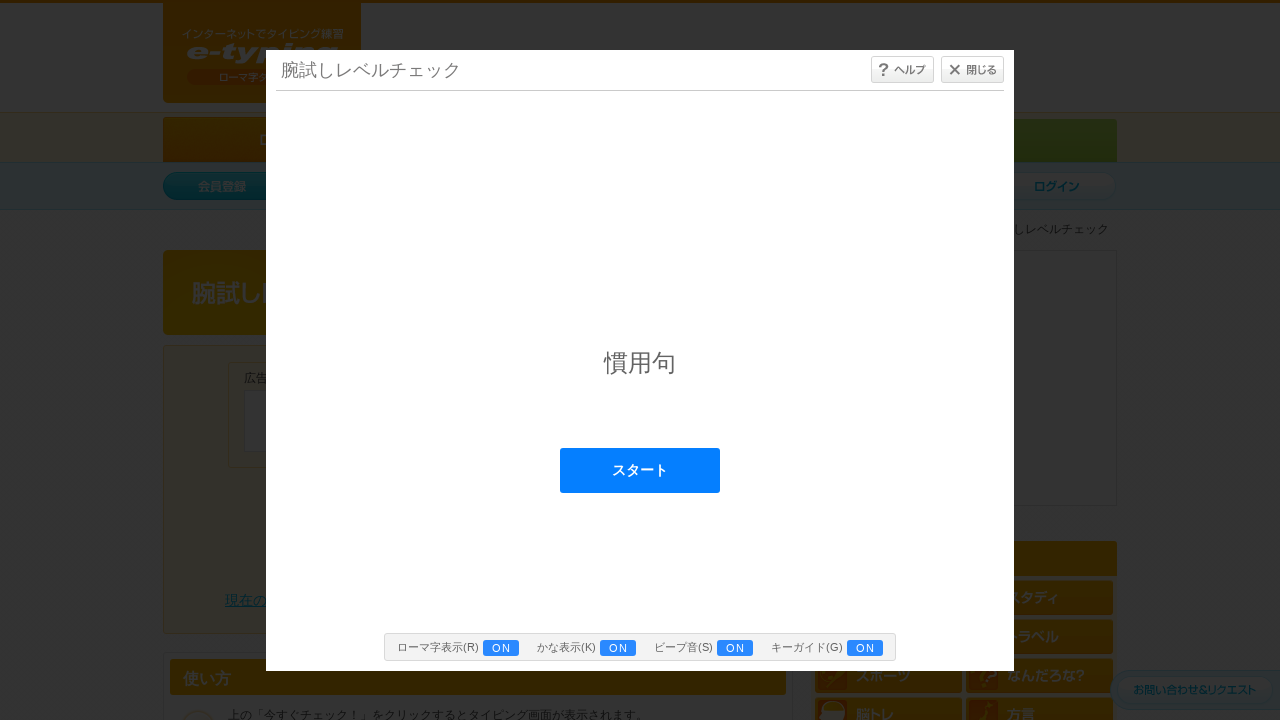

Waited 500ms for typing interface to be ready
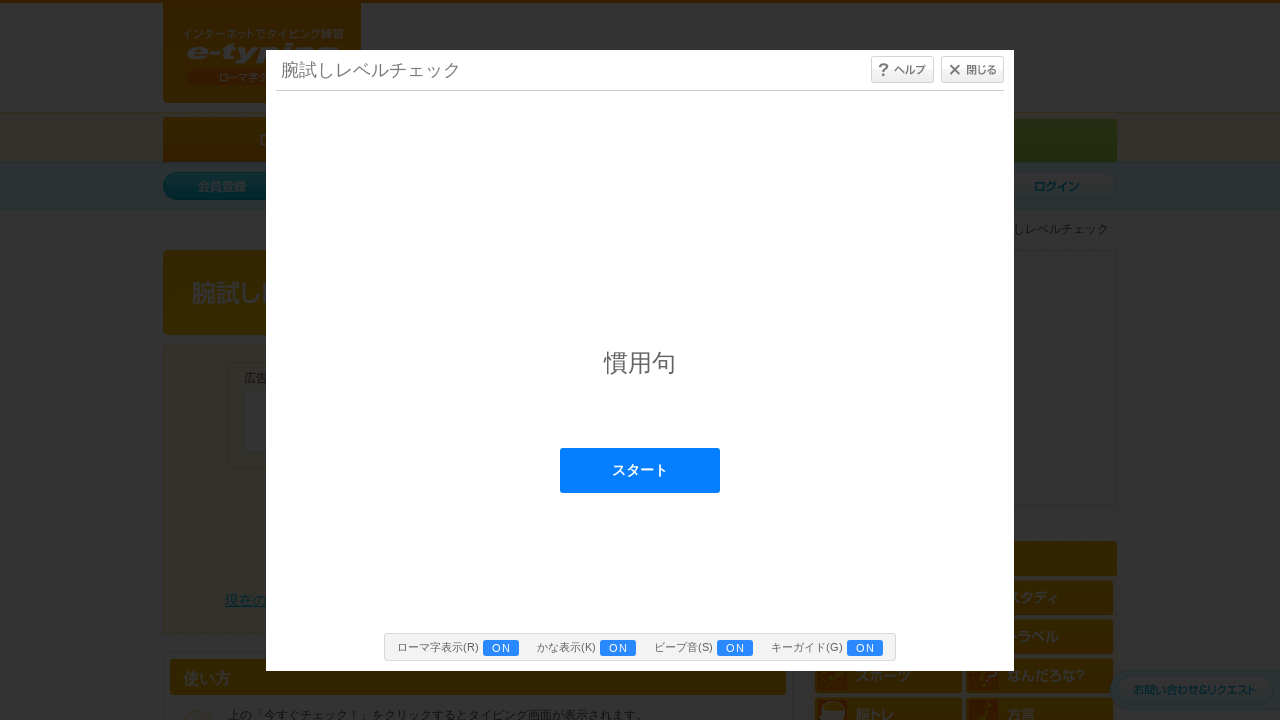

Pressed key 'a' in typing iframe on #typing_content >> internal:control=enter-frame >> body
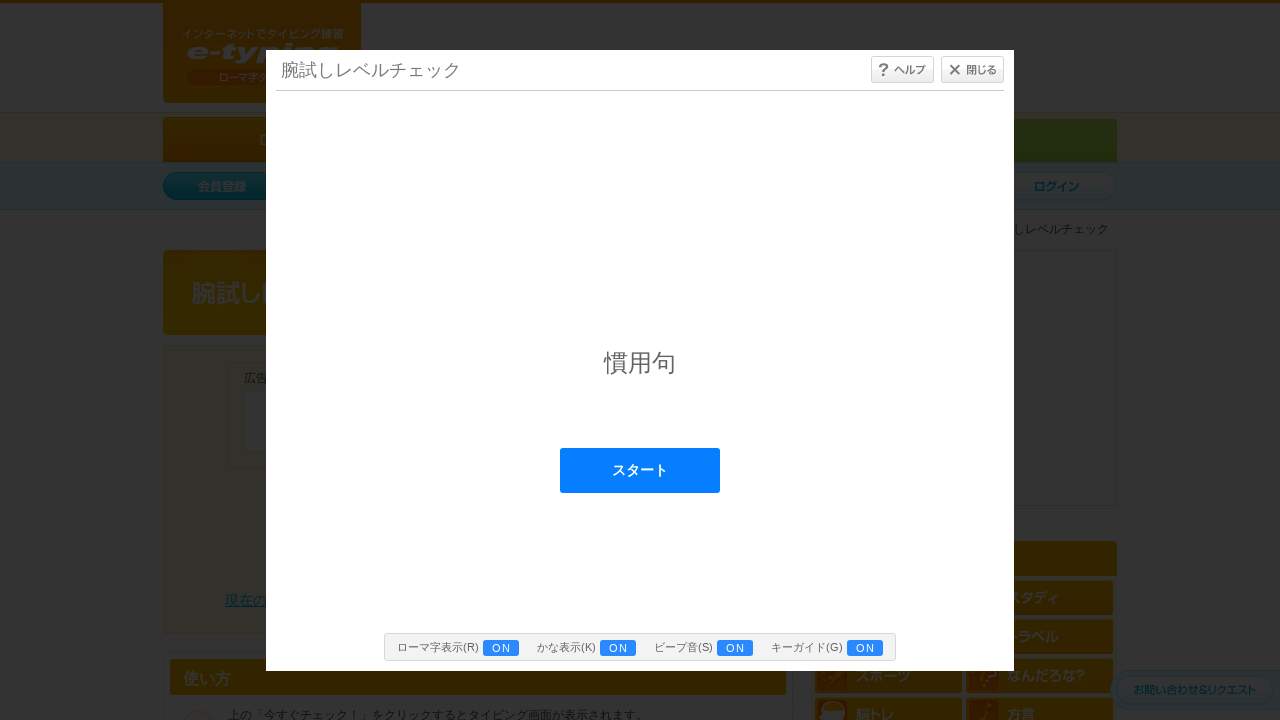

Pressed key 'b' in typing iframe on #typing_content >> internal:control=enter-frame >> body
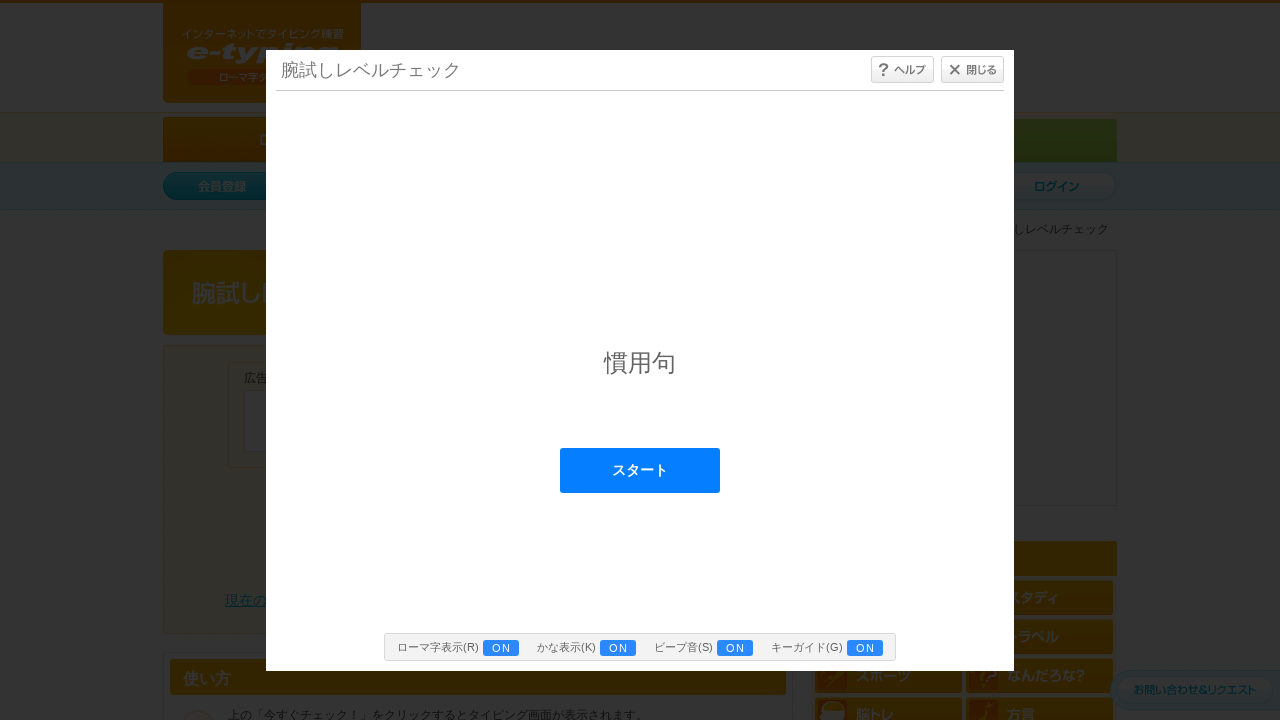

Pressed key 'c' in typing iframe on #typing_content >> internal:control=enter-frame >> body
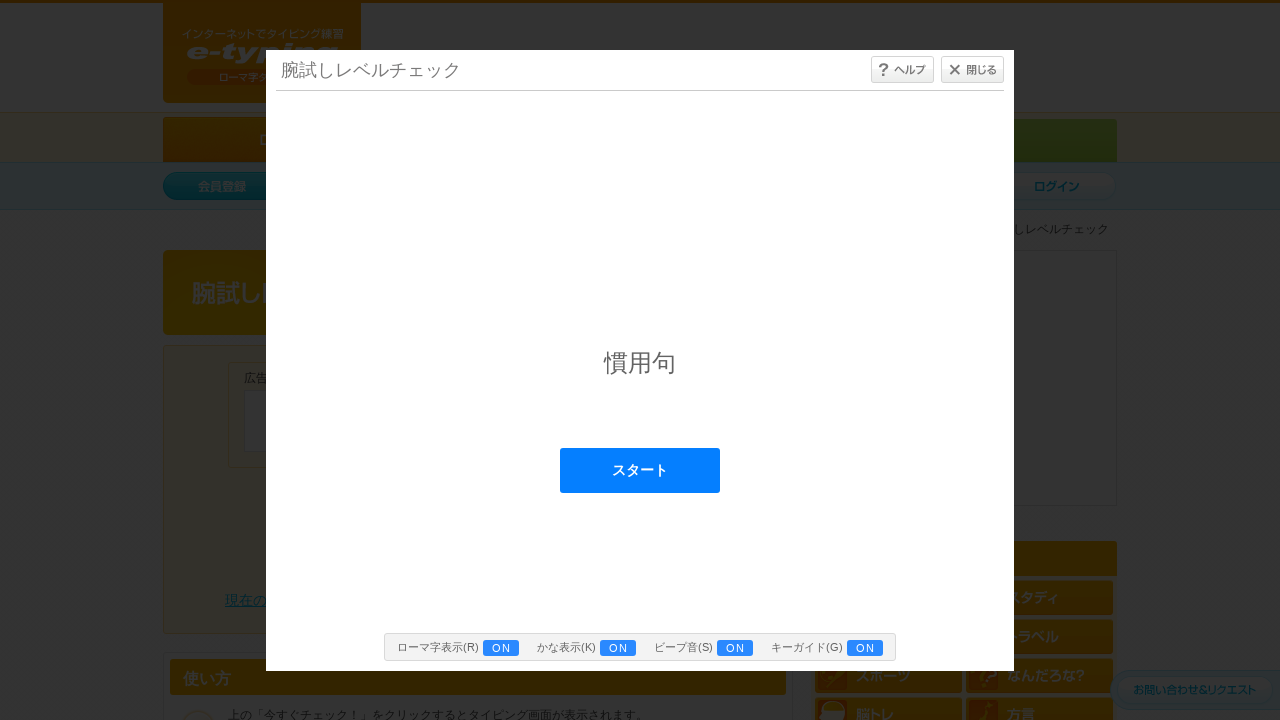

Pressed key 'd' in typing iframe on #typing_content >> internal:control=enter-frame >> body
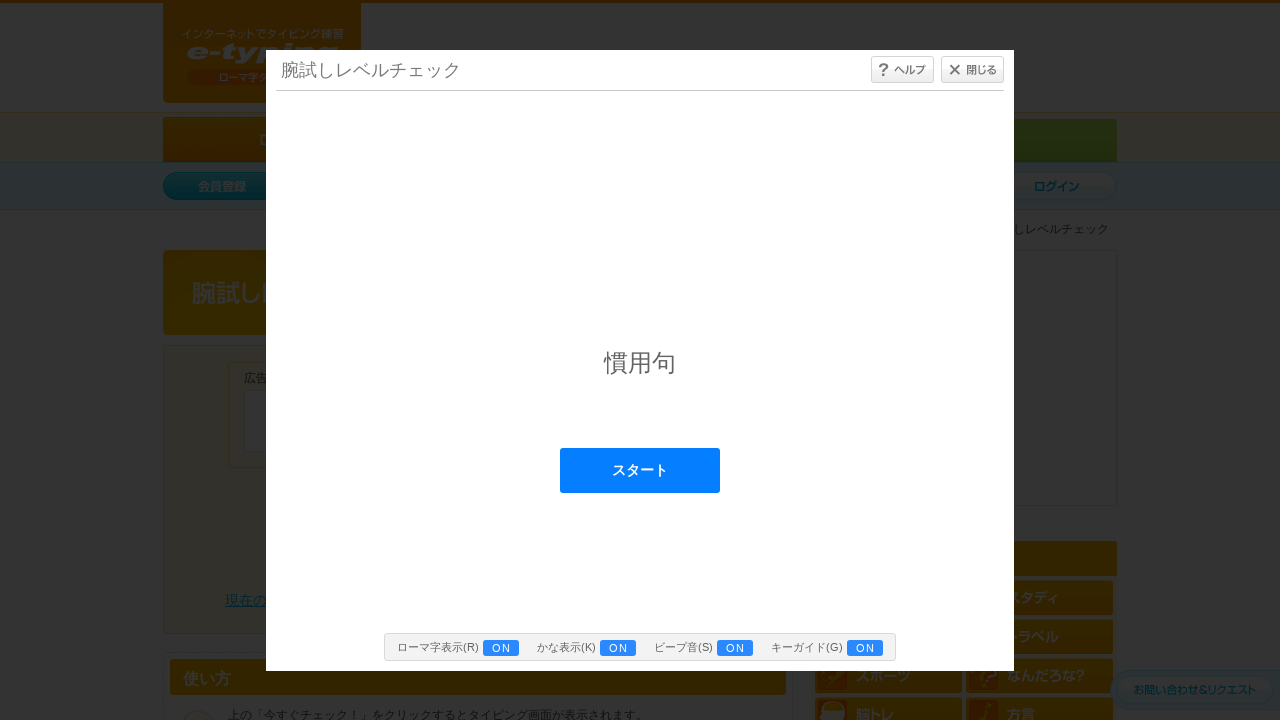

Pressed key 'e' in typing iframe on #typing_content >> internal:control=enter-frame >> body
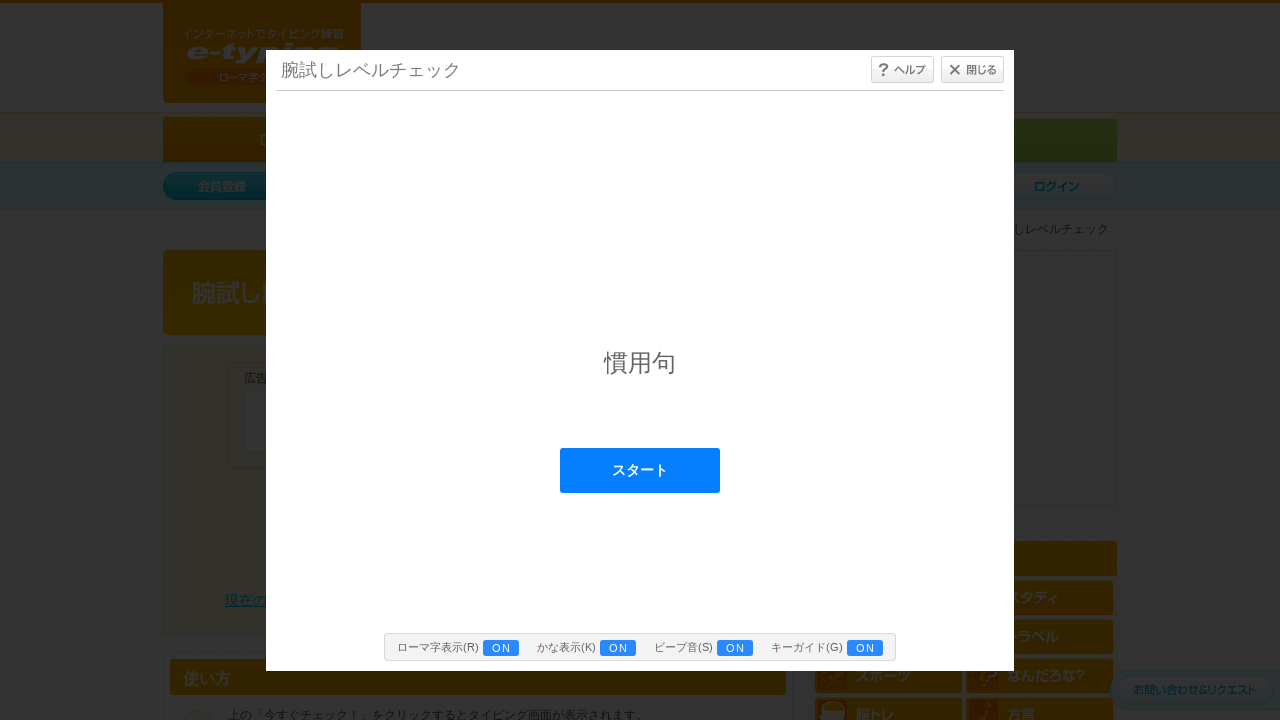

Pressed key 'f' in typing iframe on #typing_content >> internal:control=enter-frame >> body
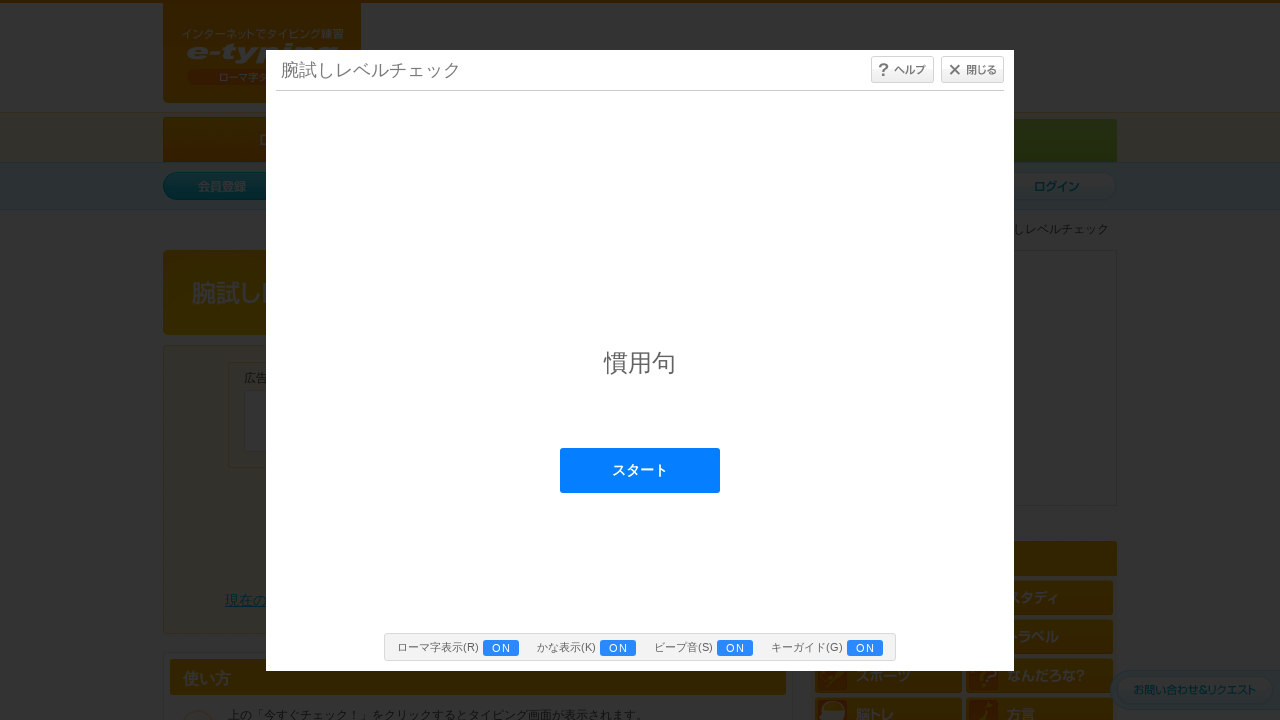

Pressed key 'g' in typing iframe on #typing_content >> internal:control=enter-frame >> body
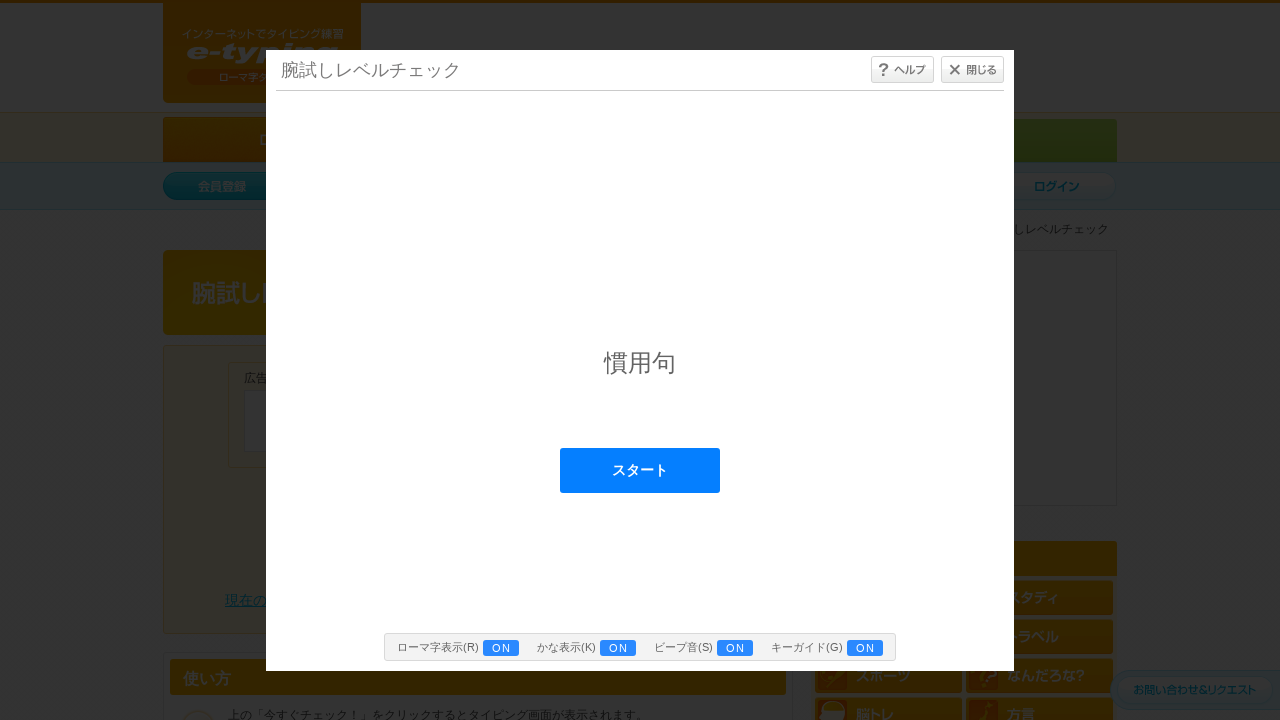

Pressed key 'h' in typing iframe on #typing_content >> internal:control=enter-frame >> body
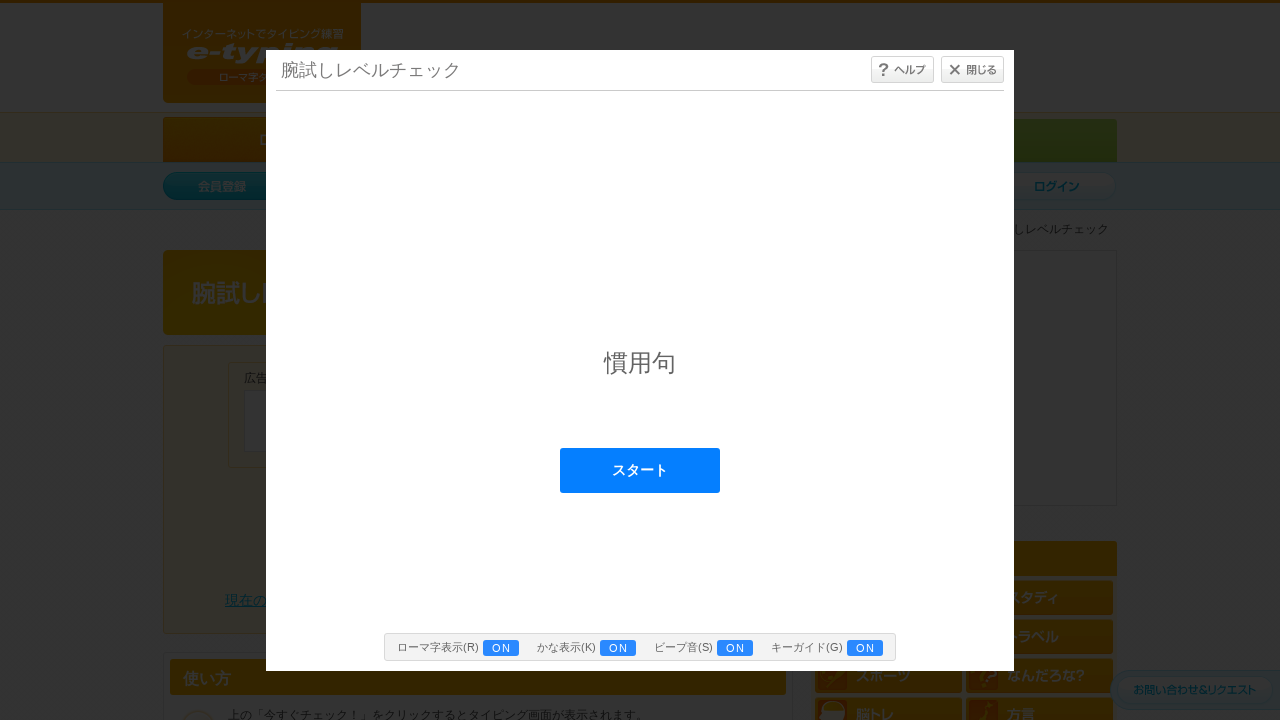

Pressed key 'i' in typing iframe on #typing_content >> internal:control=enter-frame >> body
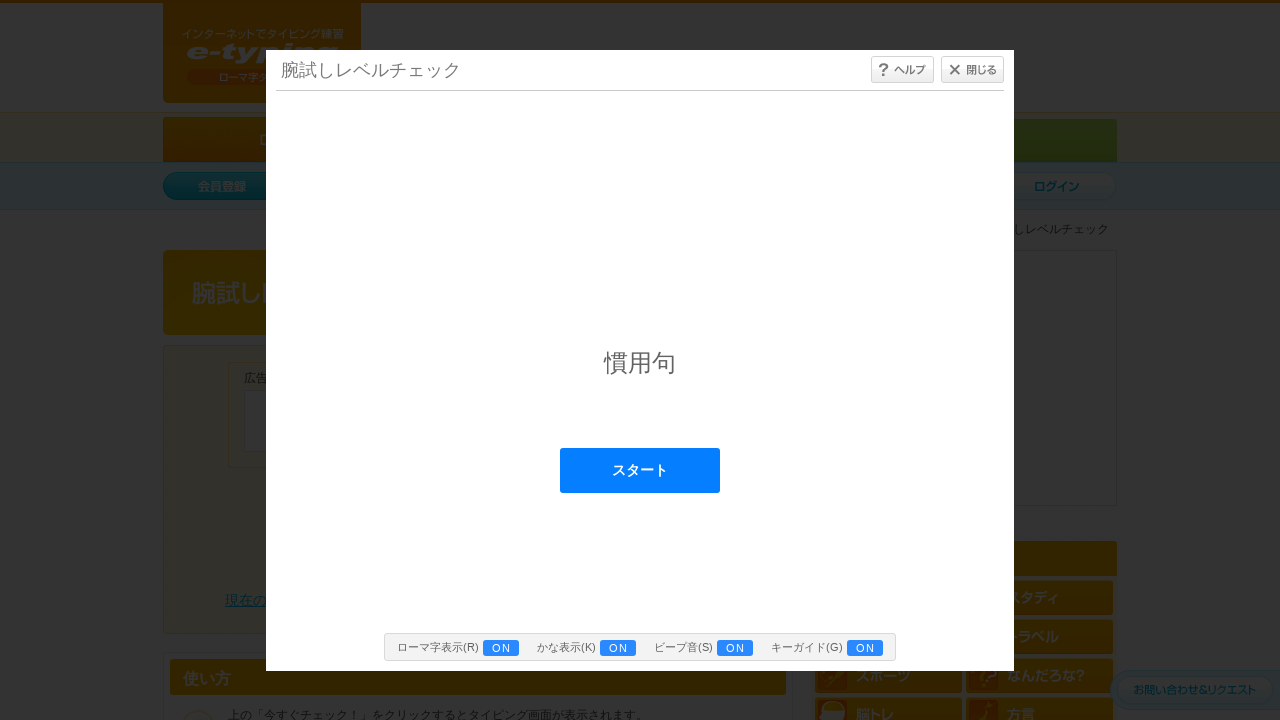

Pressed key 'j' in typing iframe on #typing_content >> internal:control=enter-frame >> body
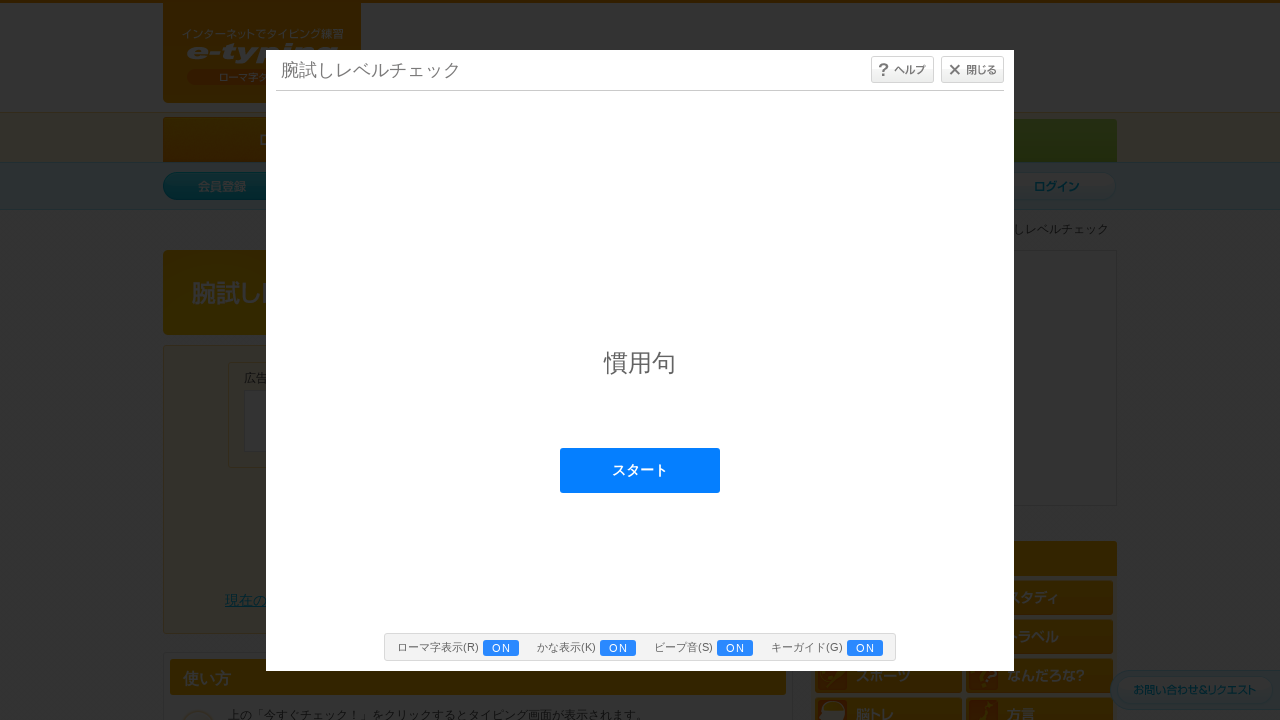

Pressed key 'k' in typing iframe on #typing_content >> internal:control=enter-frame >> body
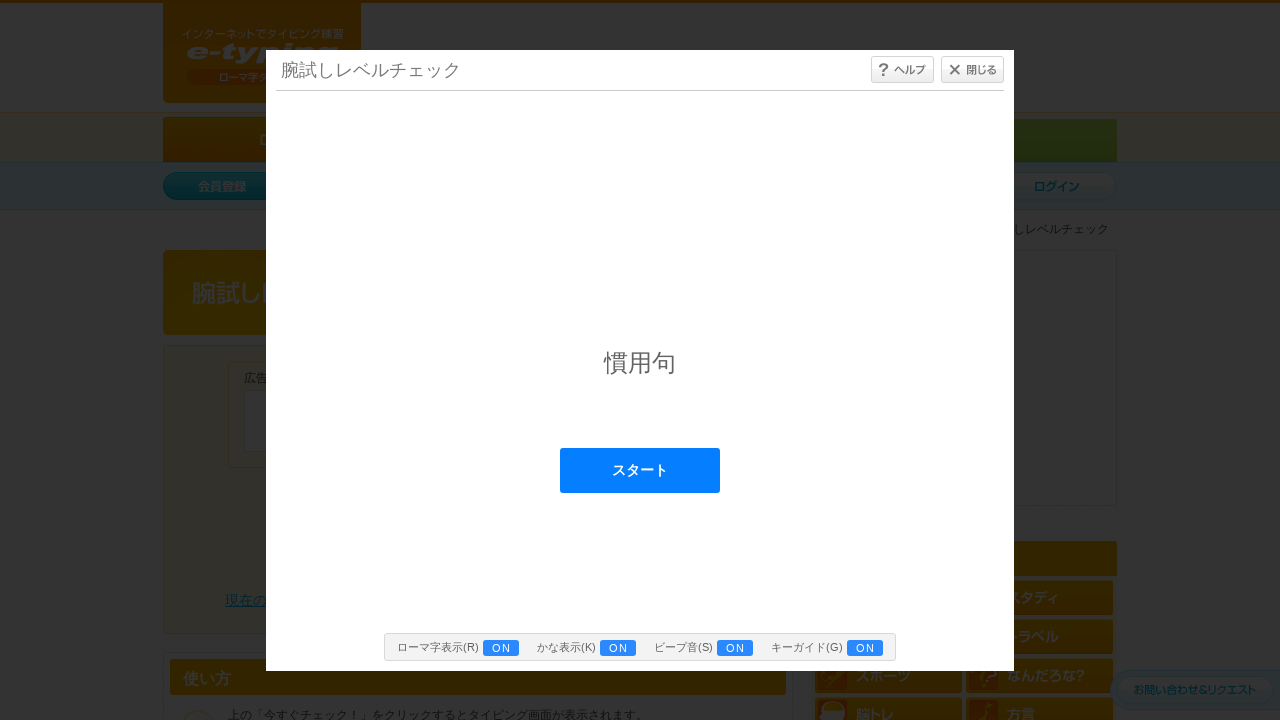

Pressed key 'l' in typing iframe on #typing_content >> internal:control=enter-frame >> body
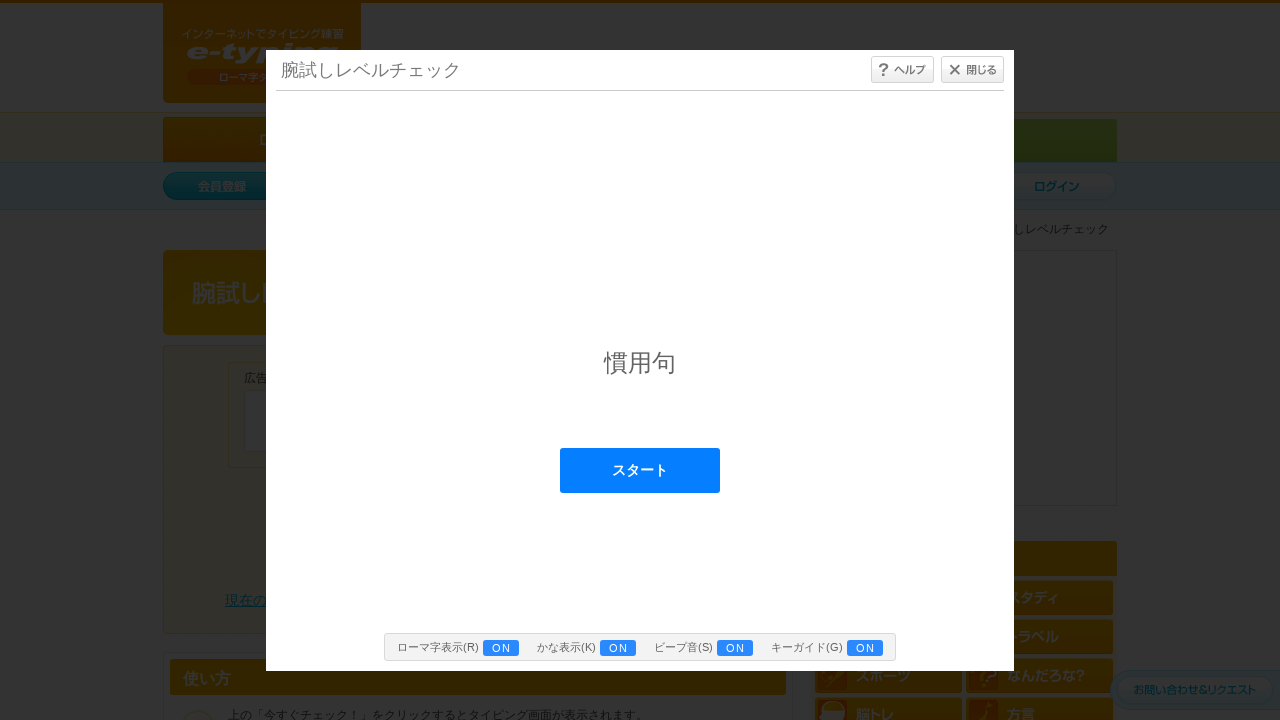

Pressed key 'm' in typing iframe on #typing_content >> internal:control=enter-frame >> body
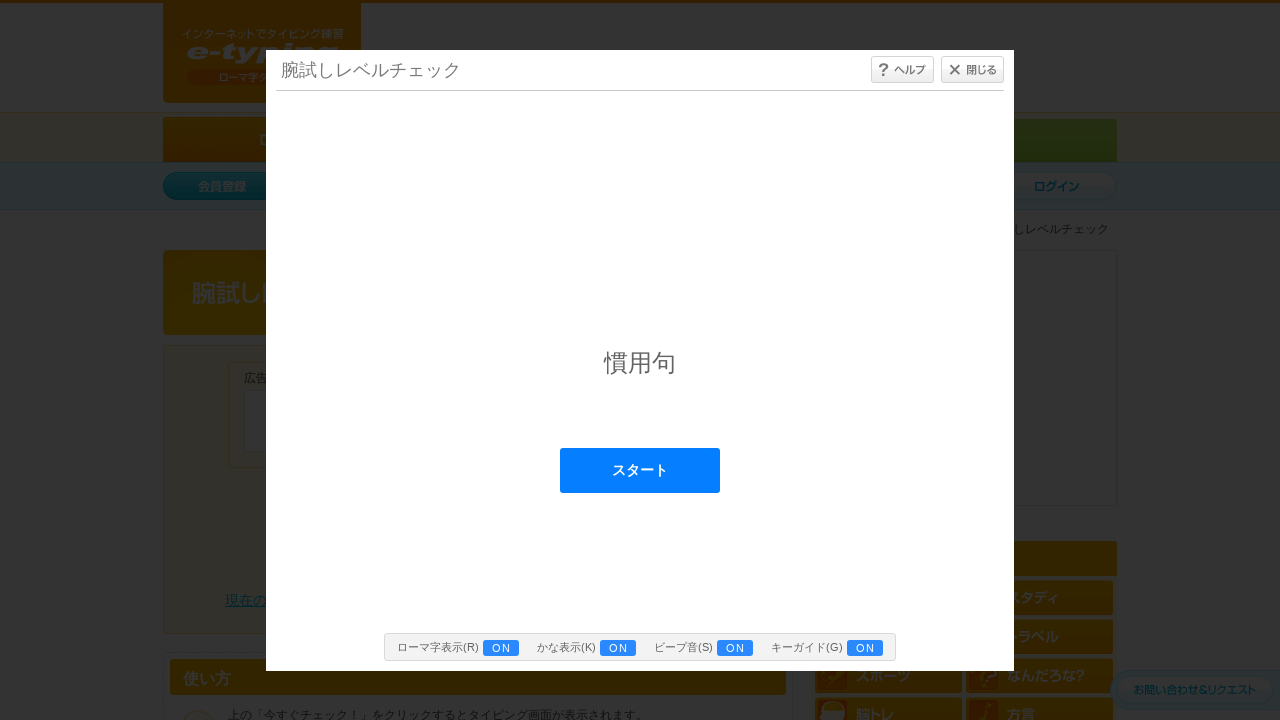

Pressed key 'n' in typing iframe on #typing_content >> internal:control=enter-frame >> body
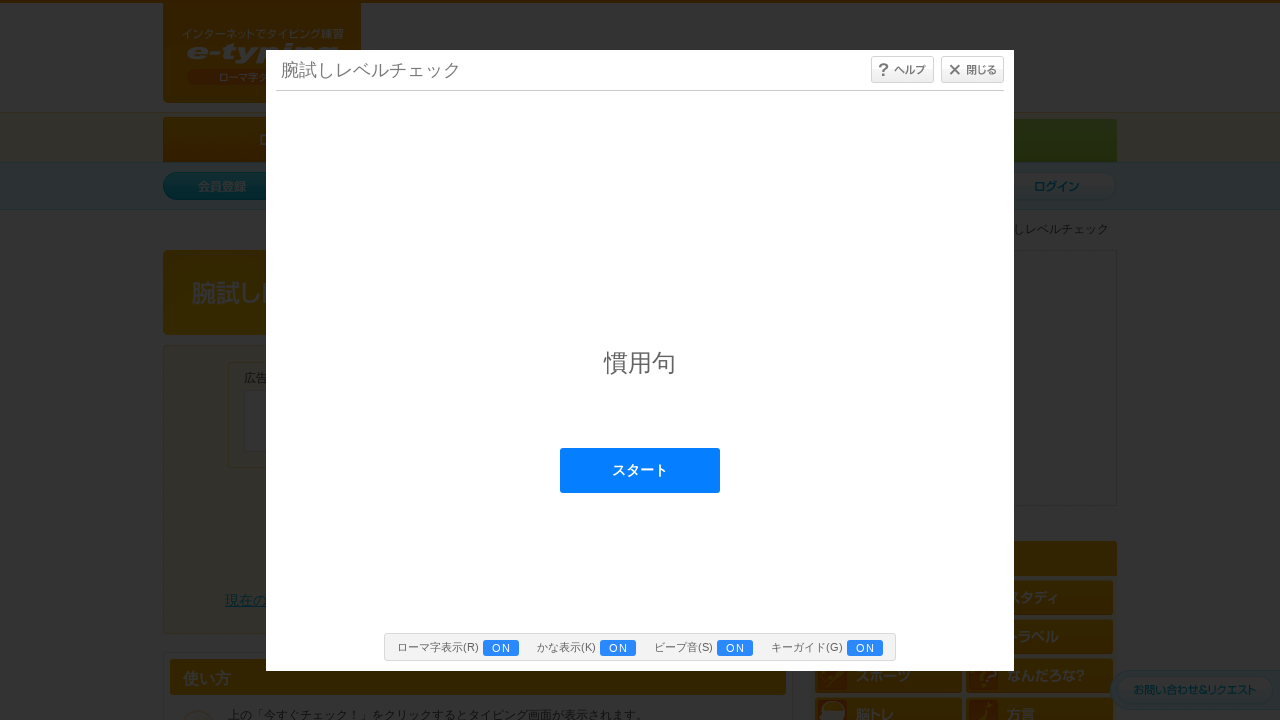

Pressed key 'o' in typing iframe on #typing_content >> internal:control=enter-frame >> body
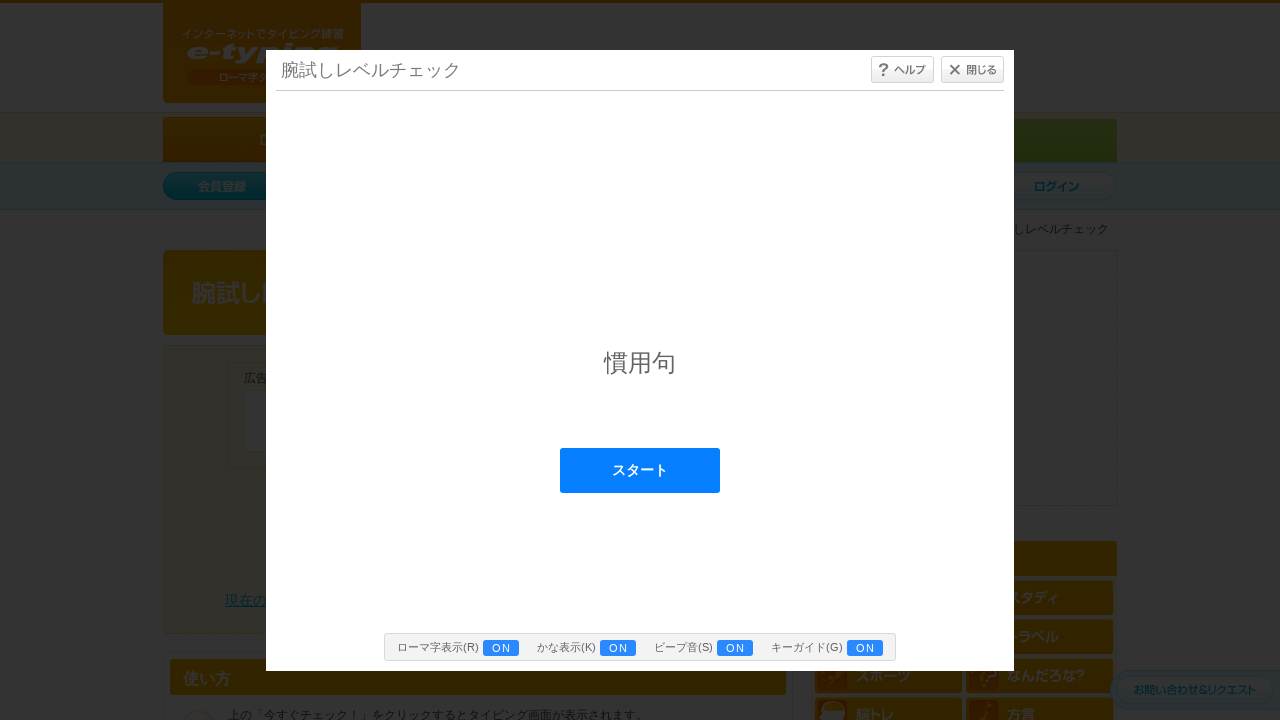

Pressed key 'p' in typing iframe on #typing_content >> internal:control=enter-frame >> body
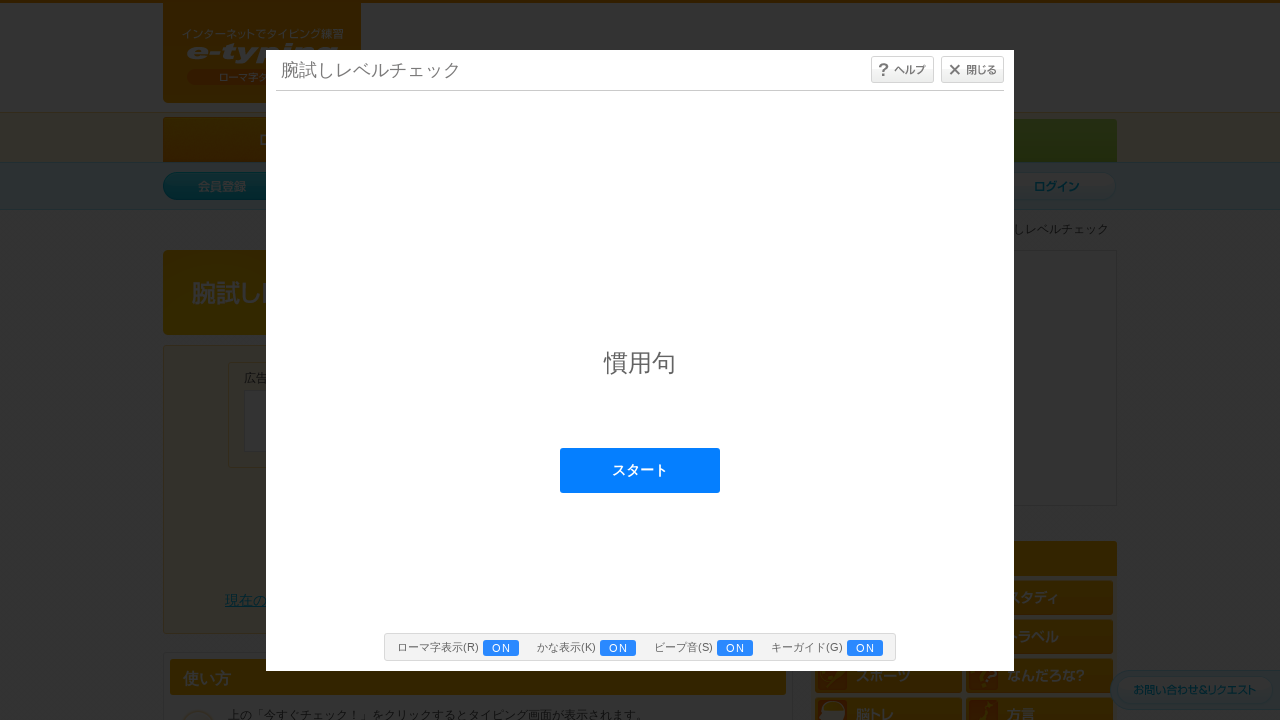

Pressed key 'q' in typing iframe on #typing_content >> internal:control=enter-frame >> body
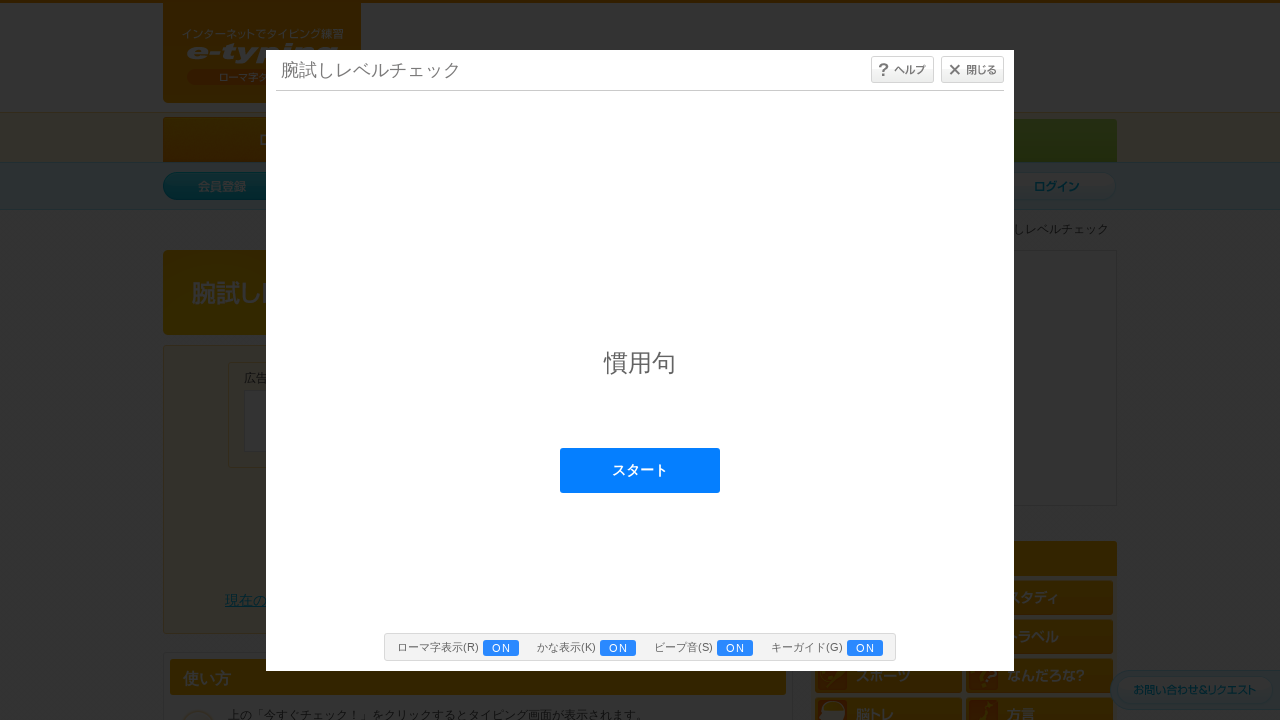

Pressed key 'r' in typing iframe on #typing_content >> internal:control=enter-frame >> body
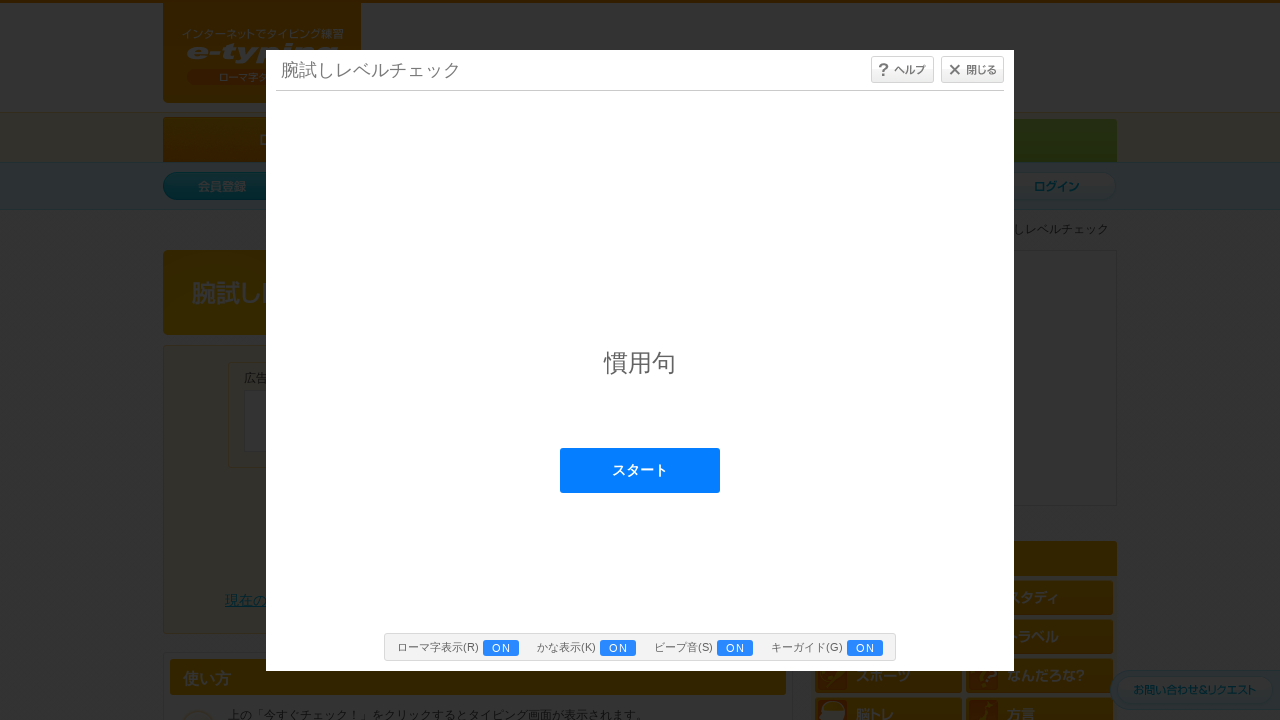

Pressed key 's' in typing iframe on #typing_content >> internal:control=enter-frame >> body
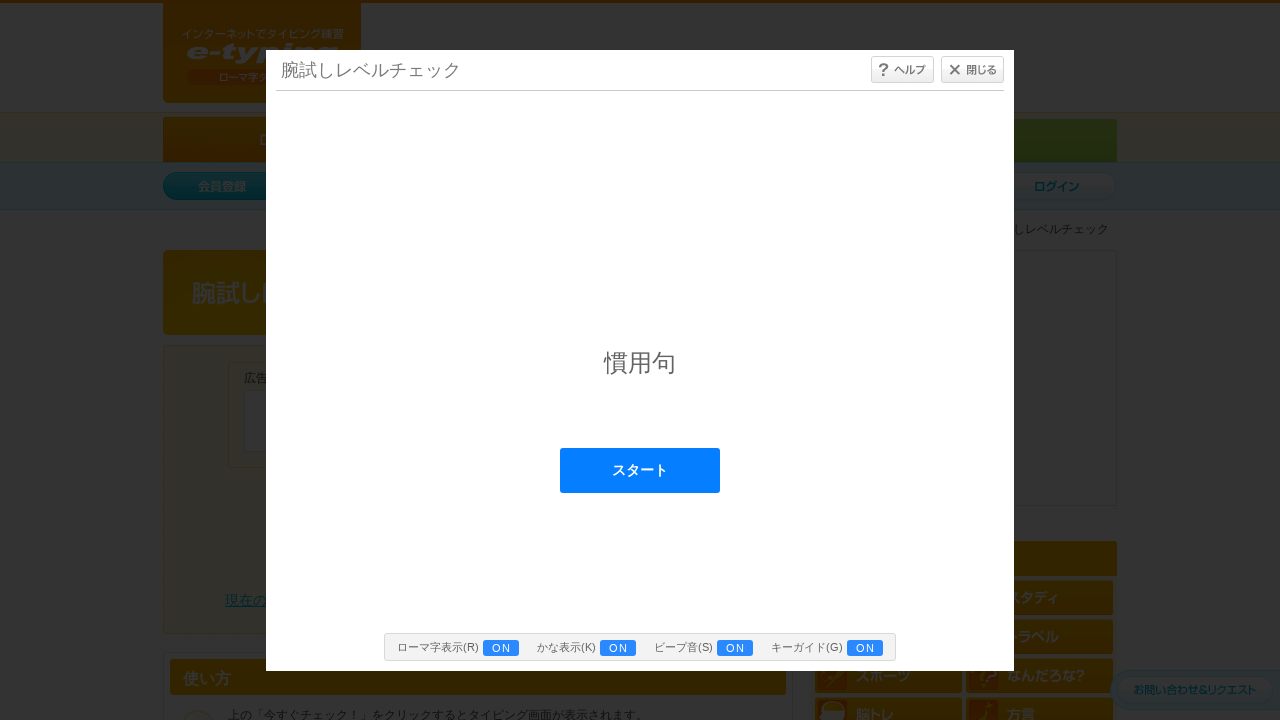

Pressed key 't' in typing iframe on #typing_content >> internal:control=enter-frame >> body
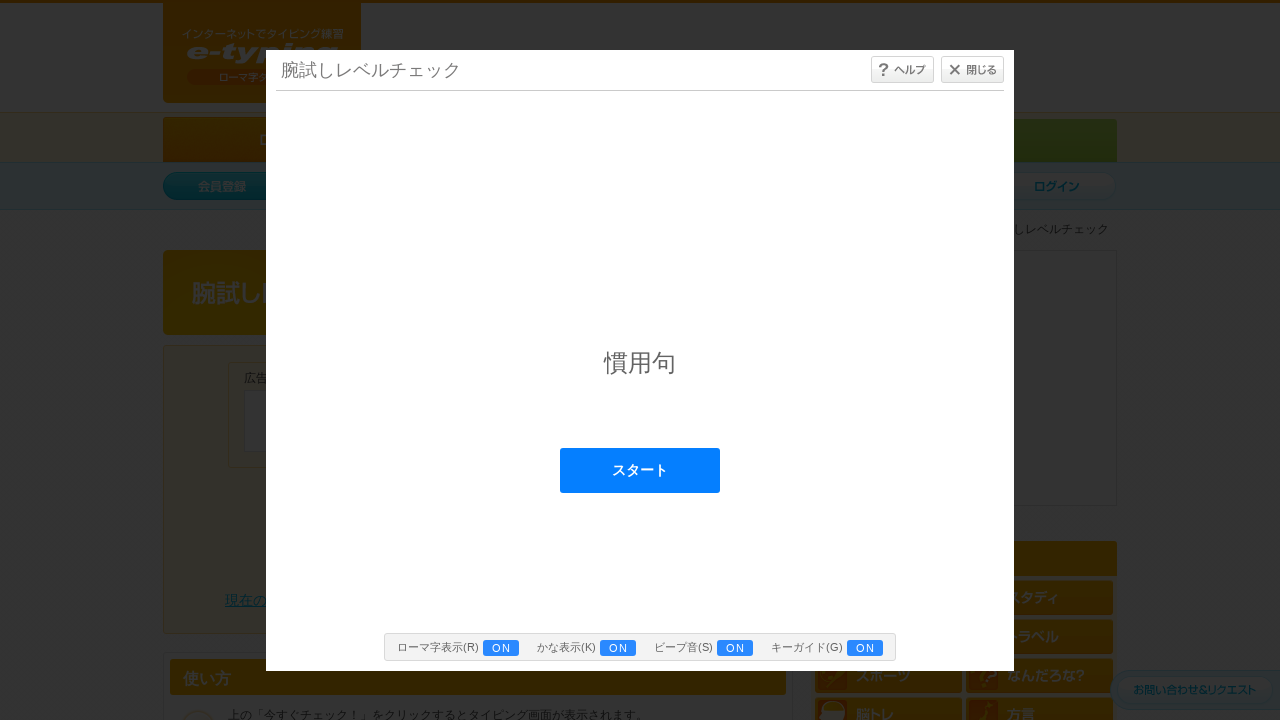

Pressed key 'u' in typing iframe on #typing_content >> internal:control=enter-frame >> body
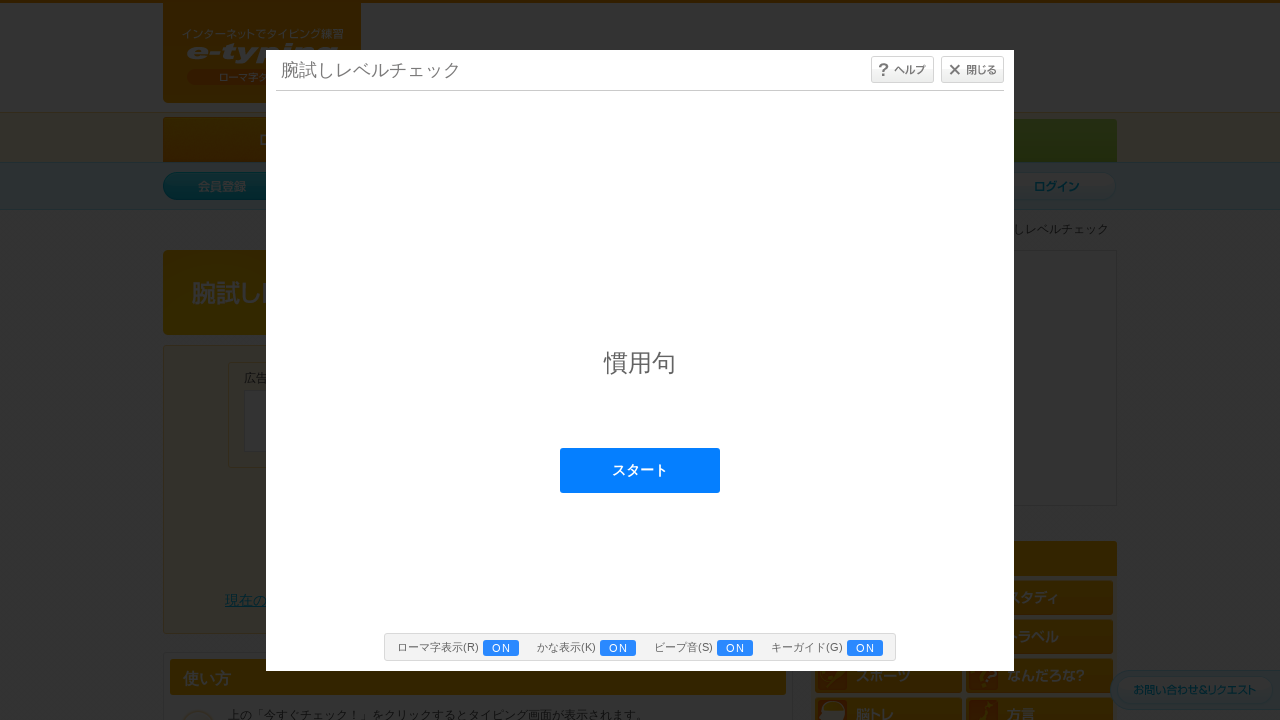

Pressed key 'v' in typing iframe on #typing_content >> internal:control=enter-frame >> body
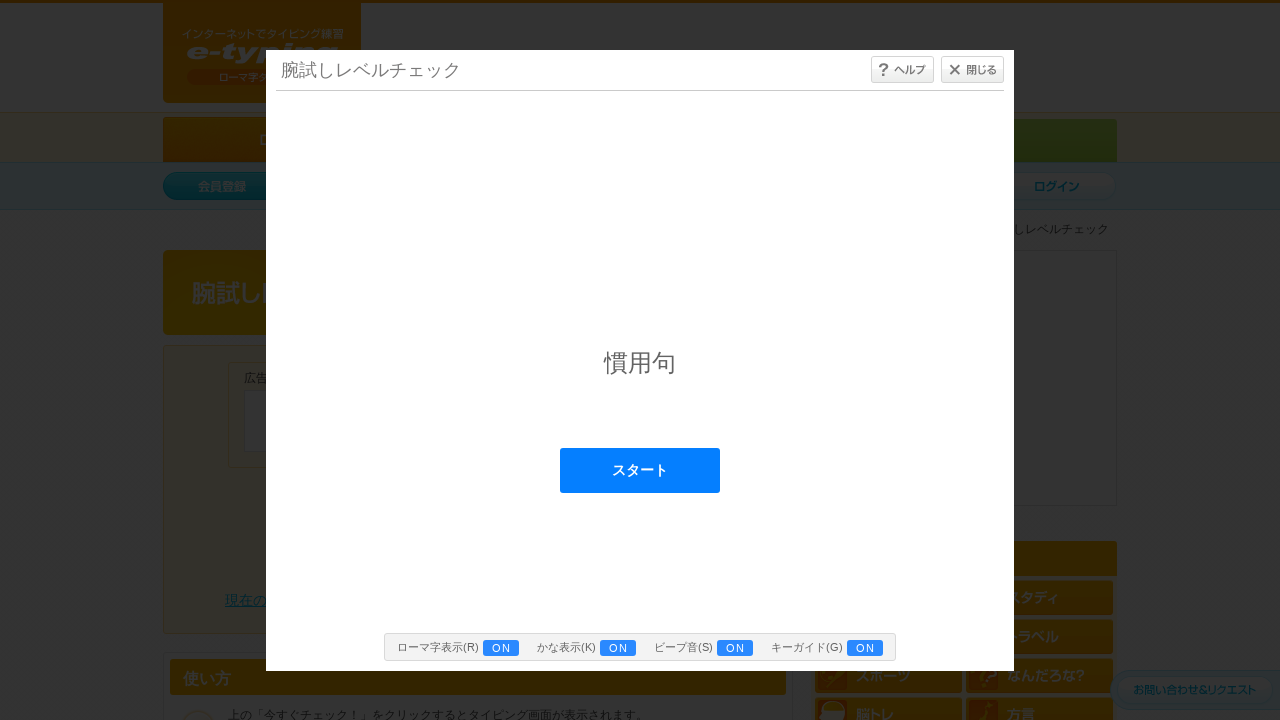

Pressed key 'w' in typing iframe on #typing_content >> internal:control=enter-frame >> body
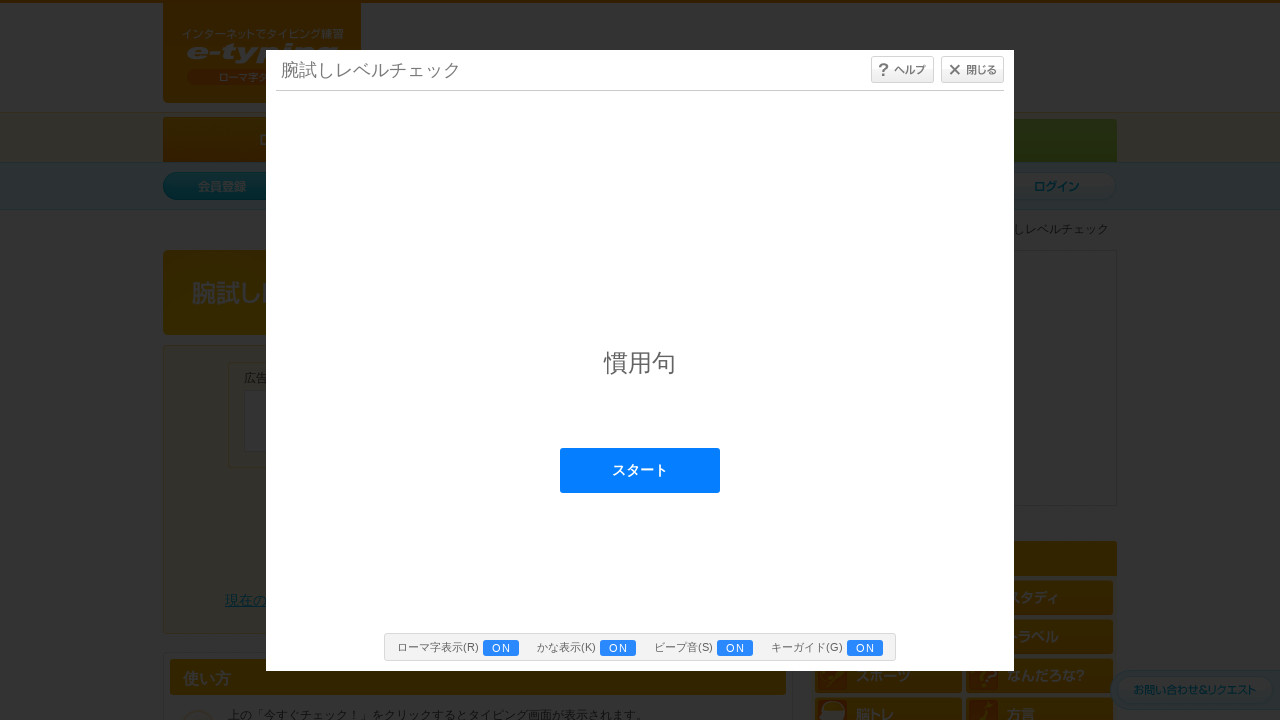

Pressed key 'x' in typing iframe on #typing_content >> internal:control=enter-frame >> body
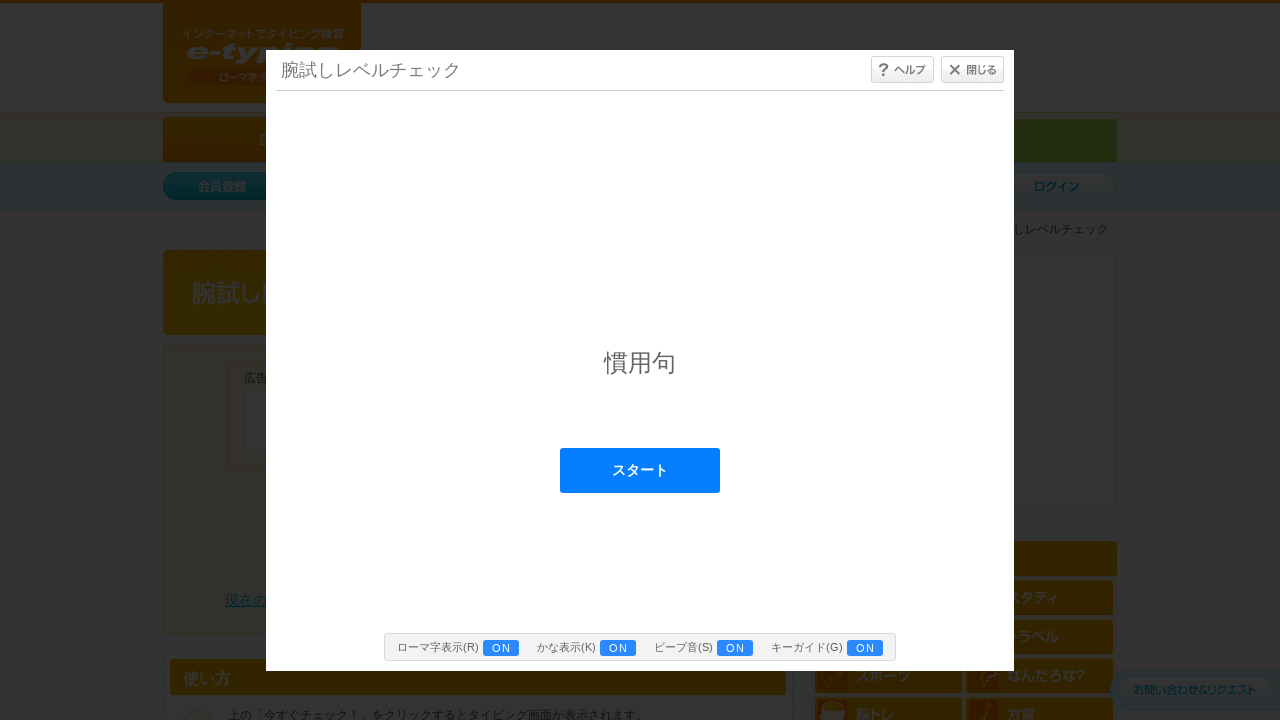

Pressed key 'y' in typing iframe on #typing_content >> internal:control=enter-frame >> body
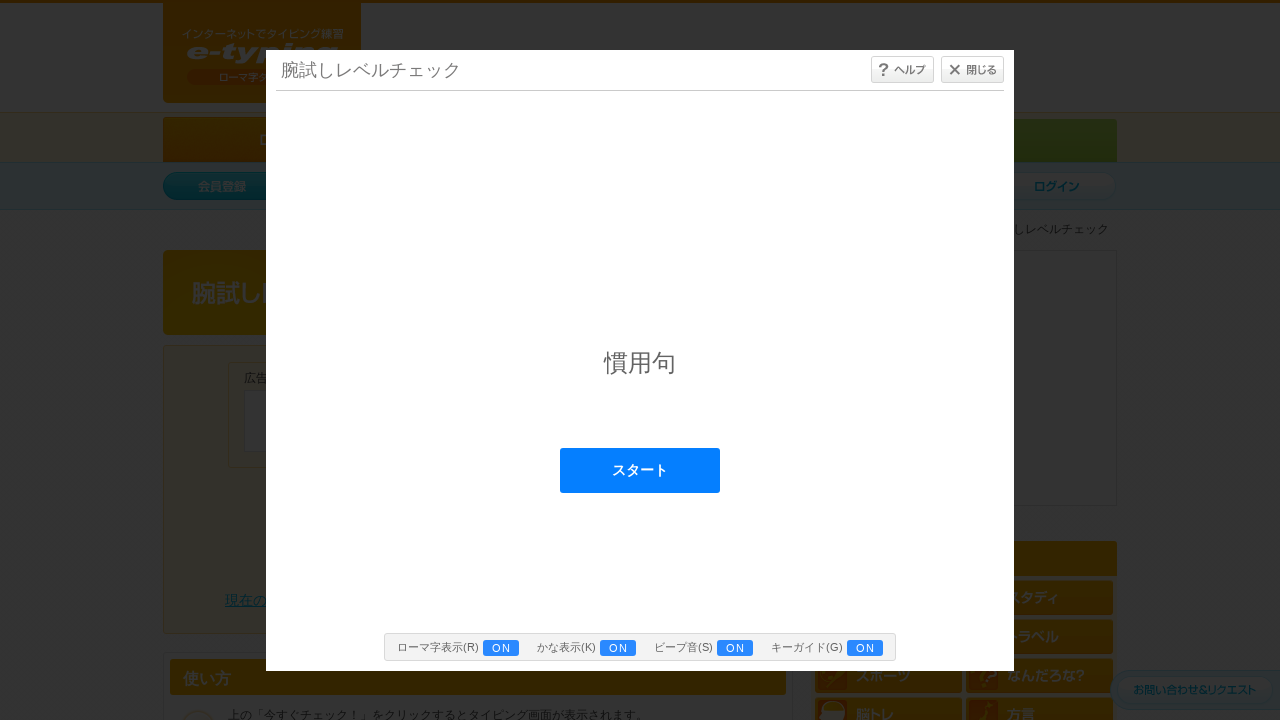

Pressed key 'z' in typing iframe on #typing_content >> internal:control=enter-frame >> body
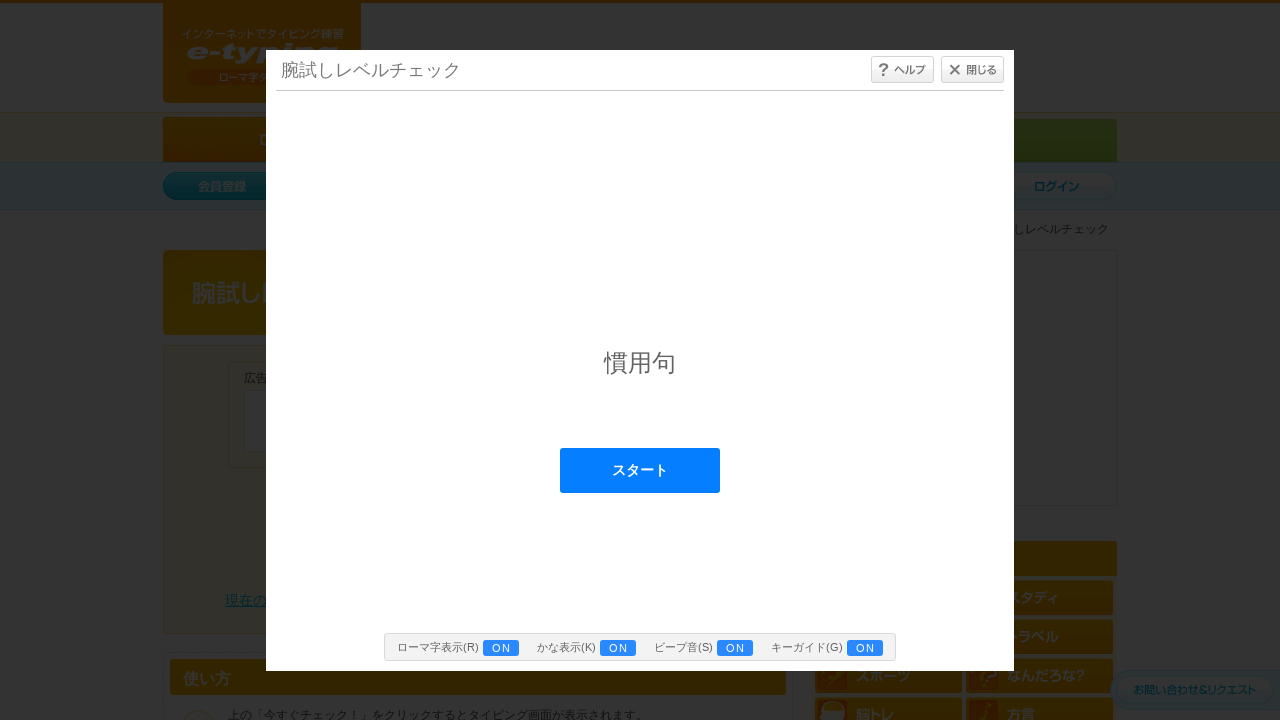

Pressed key '-' in typing iframe on #typing_content >> internal:control=enter-frame >> body
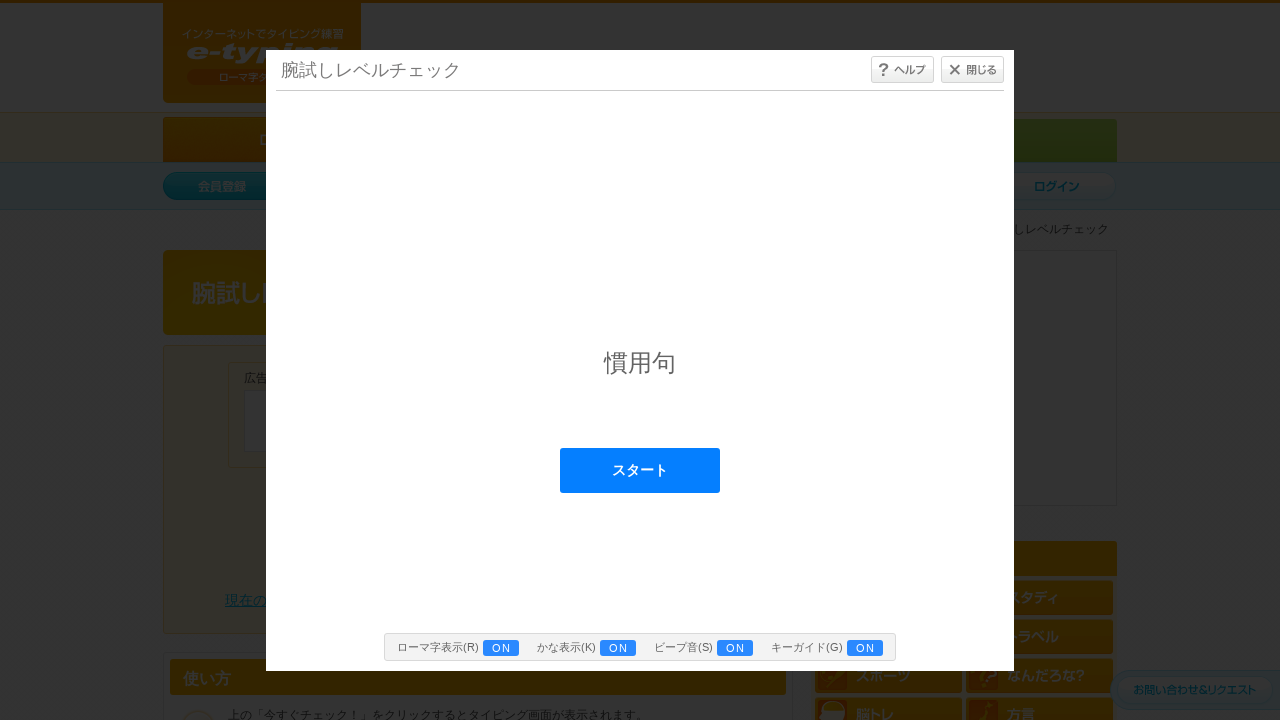

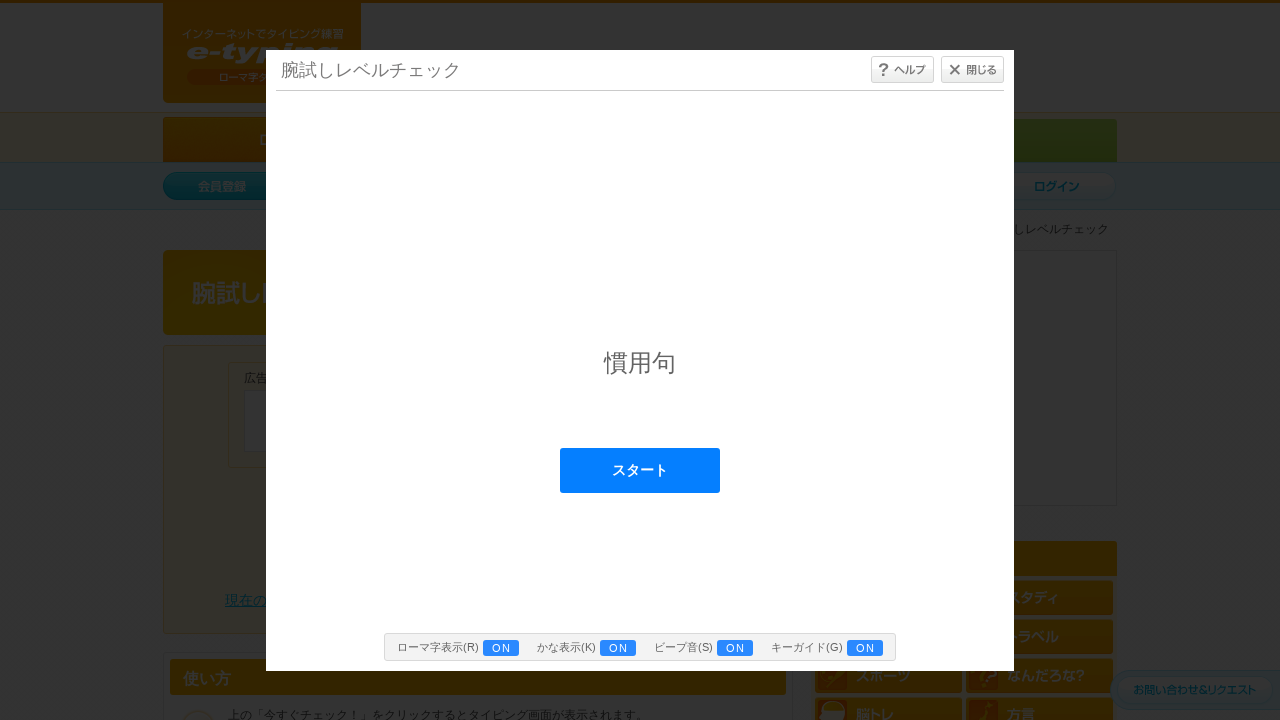